Tests adding specific grocery items (Cucumber, Broccoli, Beetroot) to a shopping cart on an e-commerce practice site by finding products by name and clicking their "Add to Cart" buttons.

Starting URL: https://rahulshettyacademy.com/seleniumPractise/

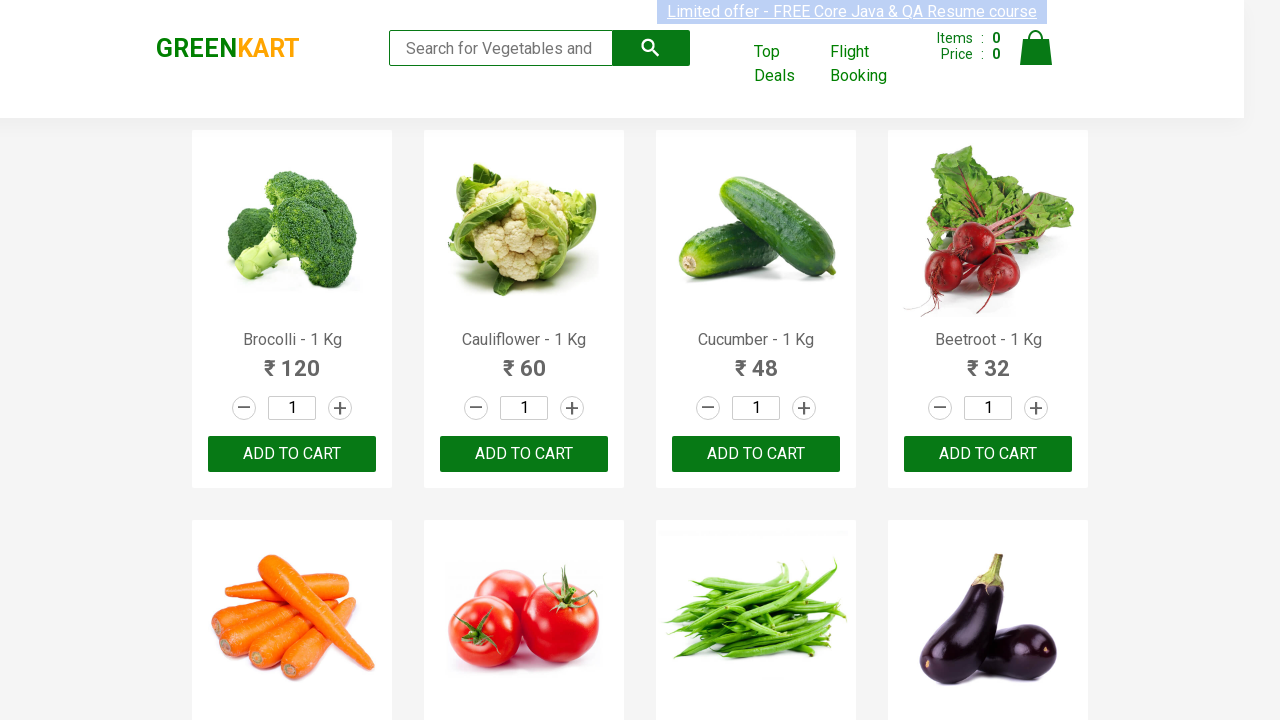

Waited for product names to load
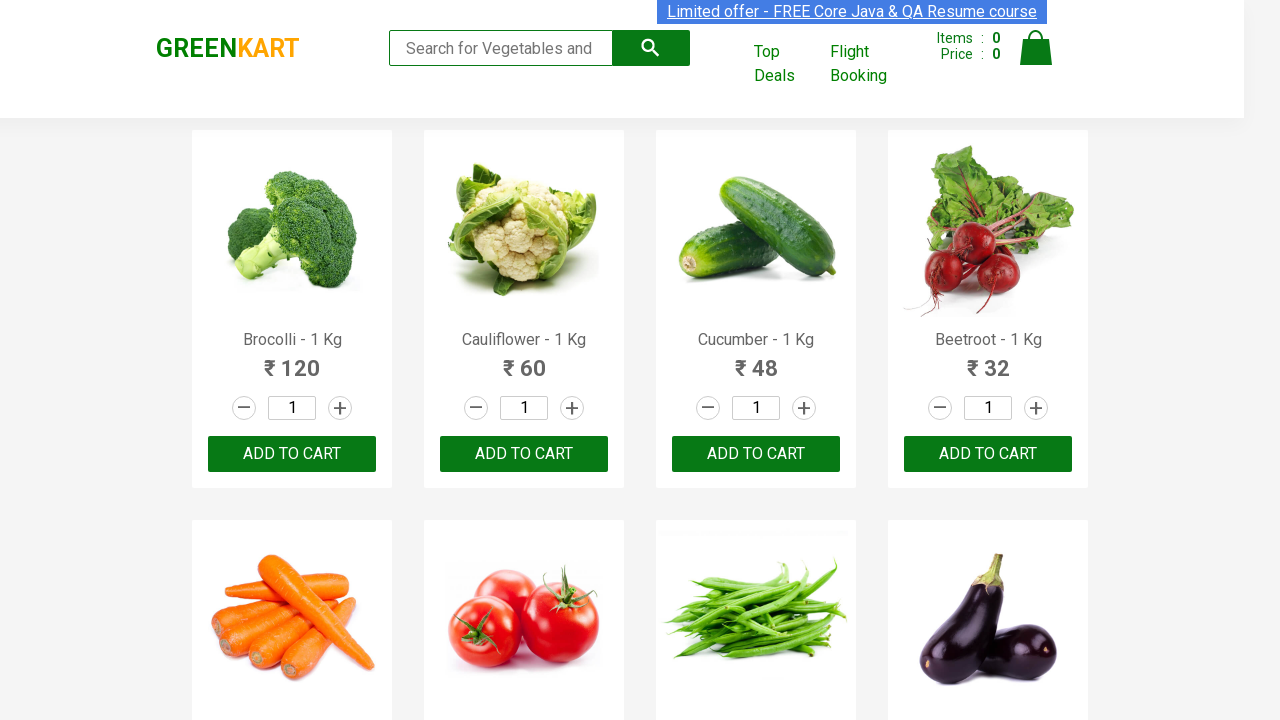

Retrieved all product name elements
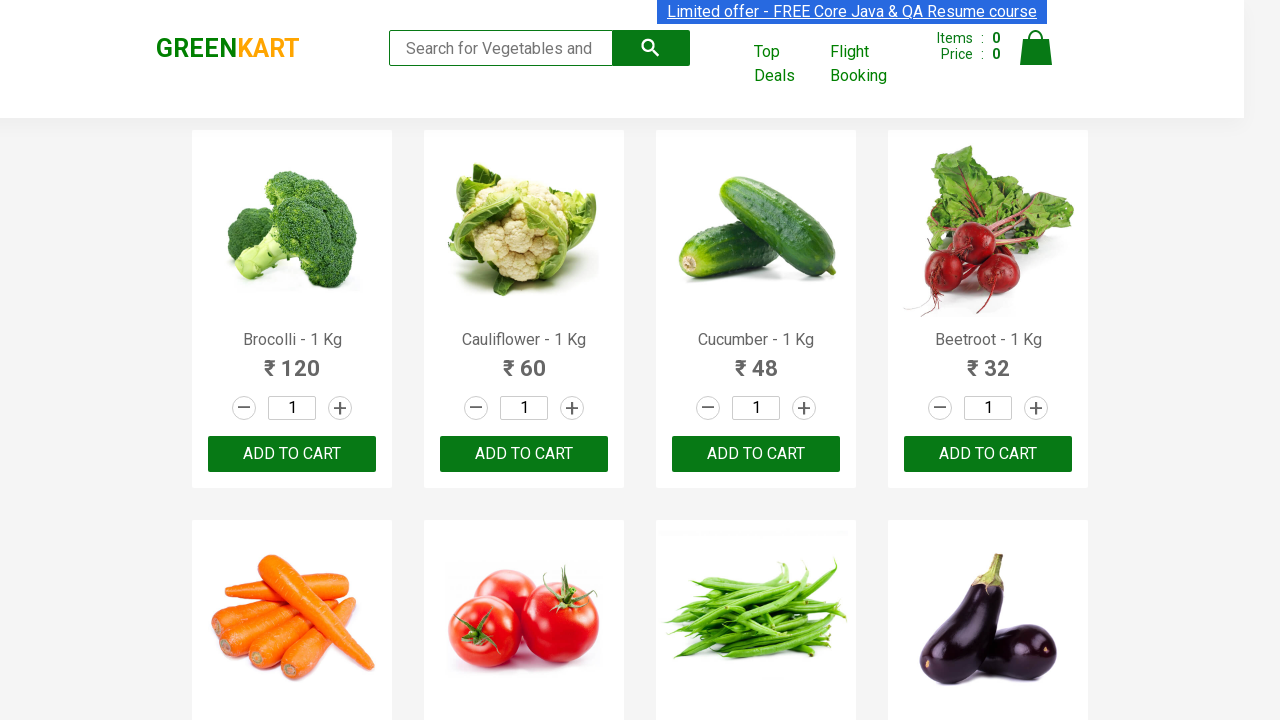

Clicked 'Add to Cart' button for Brocolli at (292, 454) on xpath=//div[@class='product-action']/button >> nth=0
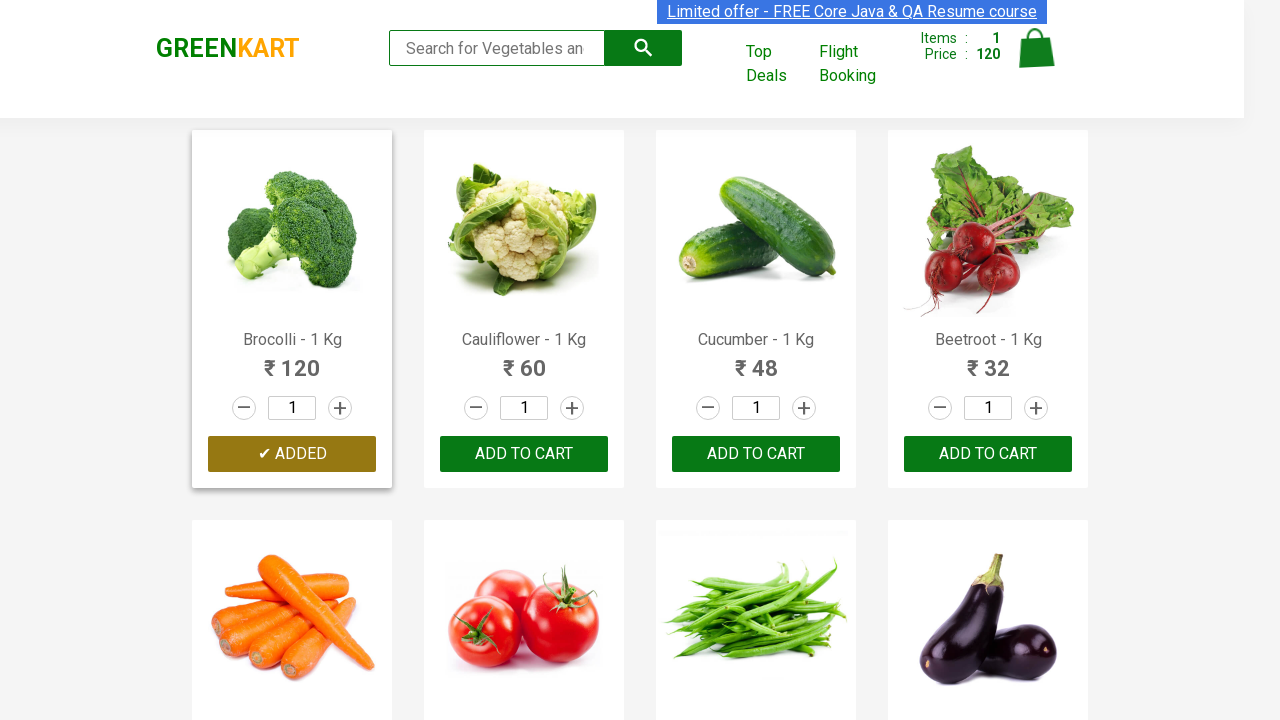

Clicked 'Add to Cart' button for Cucumber at (756, 454) on xpath=//div[@class='product-action']/button >> nth=2
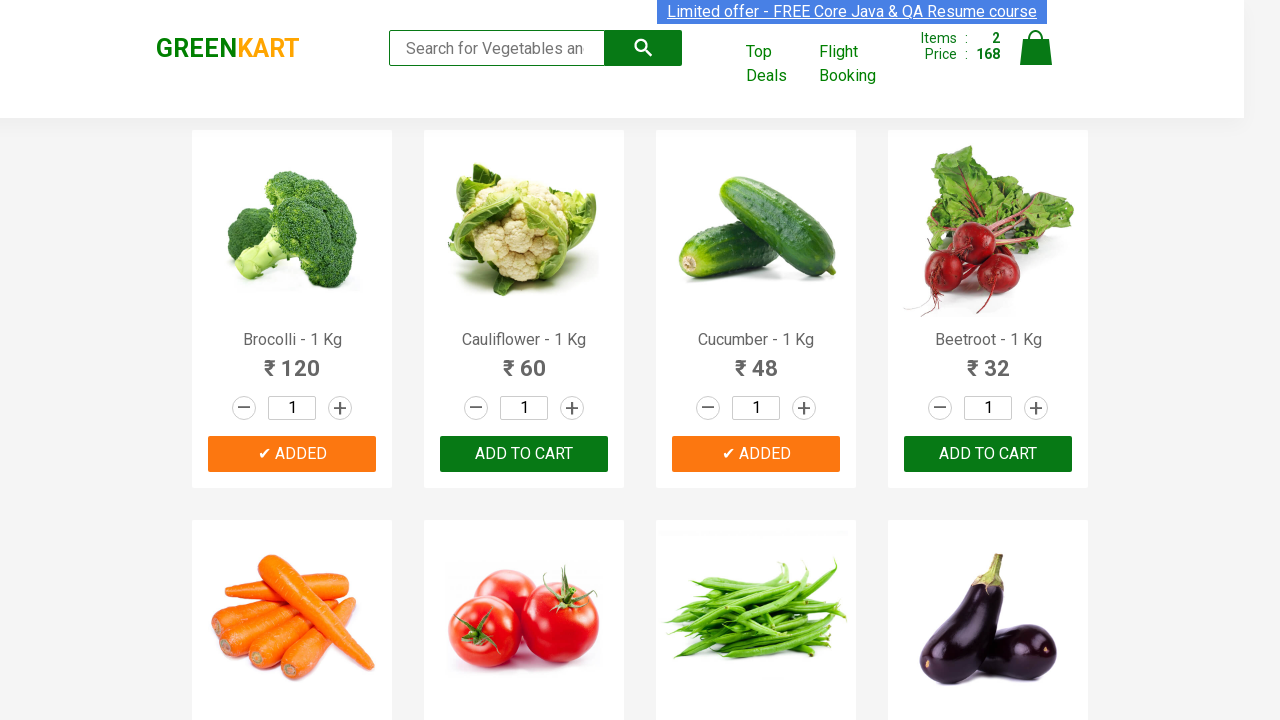

Clicked 'Add to Cart' button for Beetroot at (988, 454) on xpath=//div[@class='product-action']/button >> nth=3
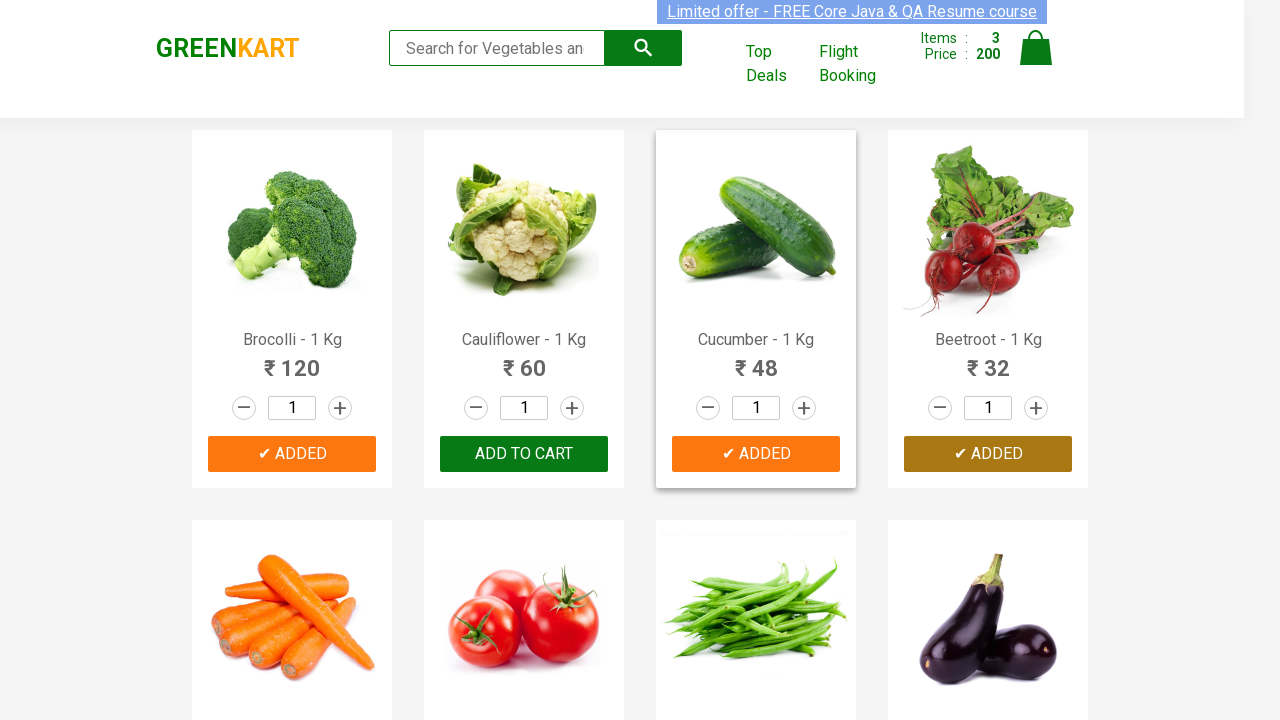

Waited 1 second for cart to update
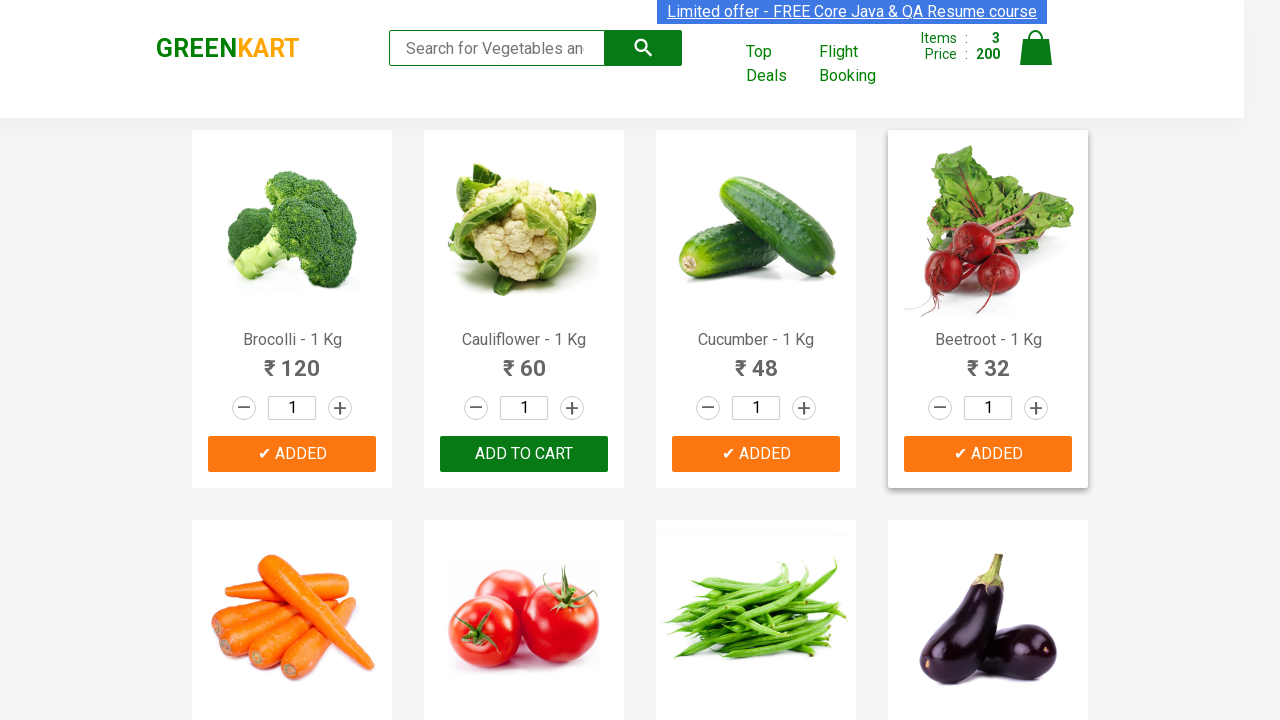

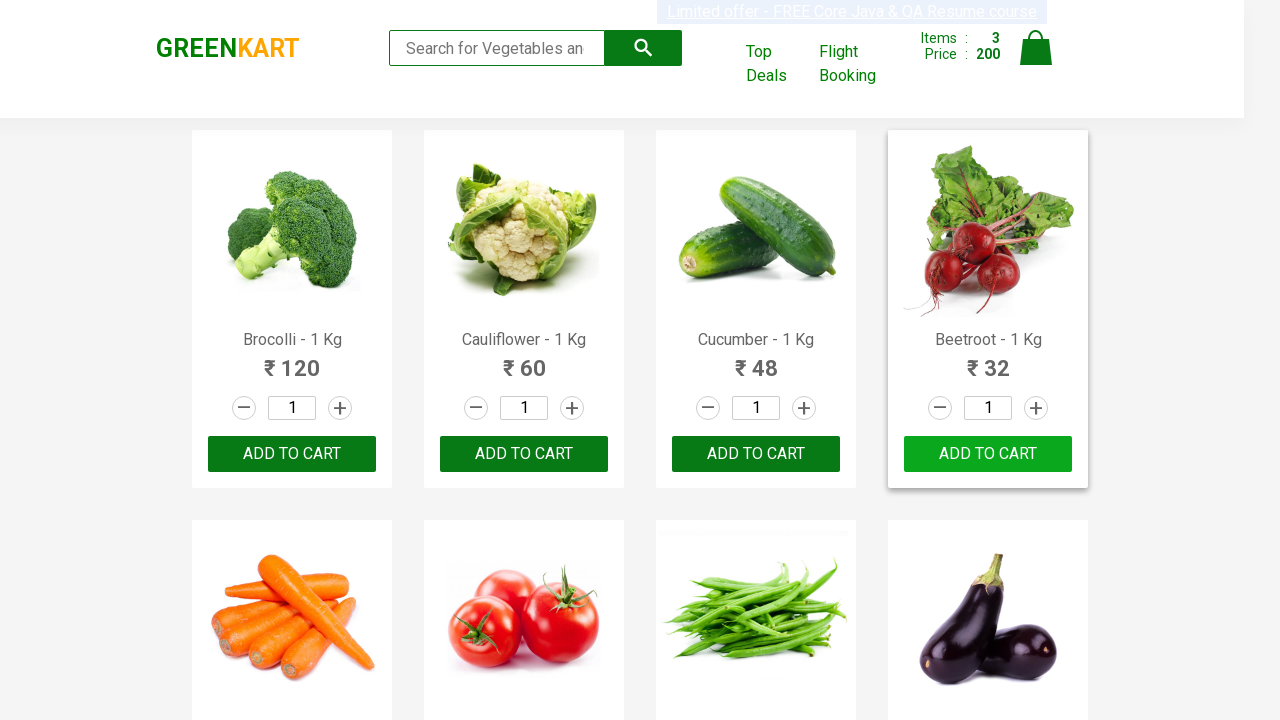